Tests jQuery UI drag and drop demo by dragging draggable element to droppable target

Starting URL: http://jqueryui.com/resources/demos/droppable/default.html

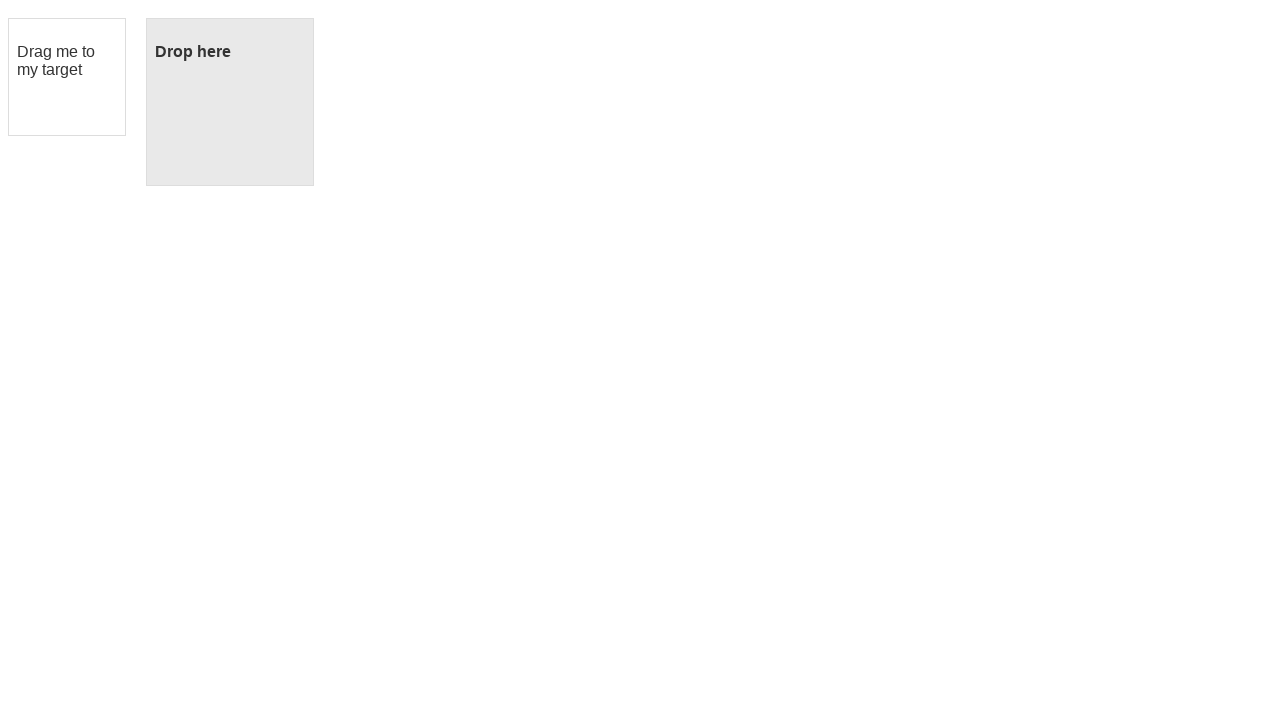

Located the draggable element
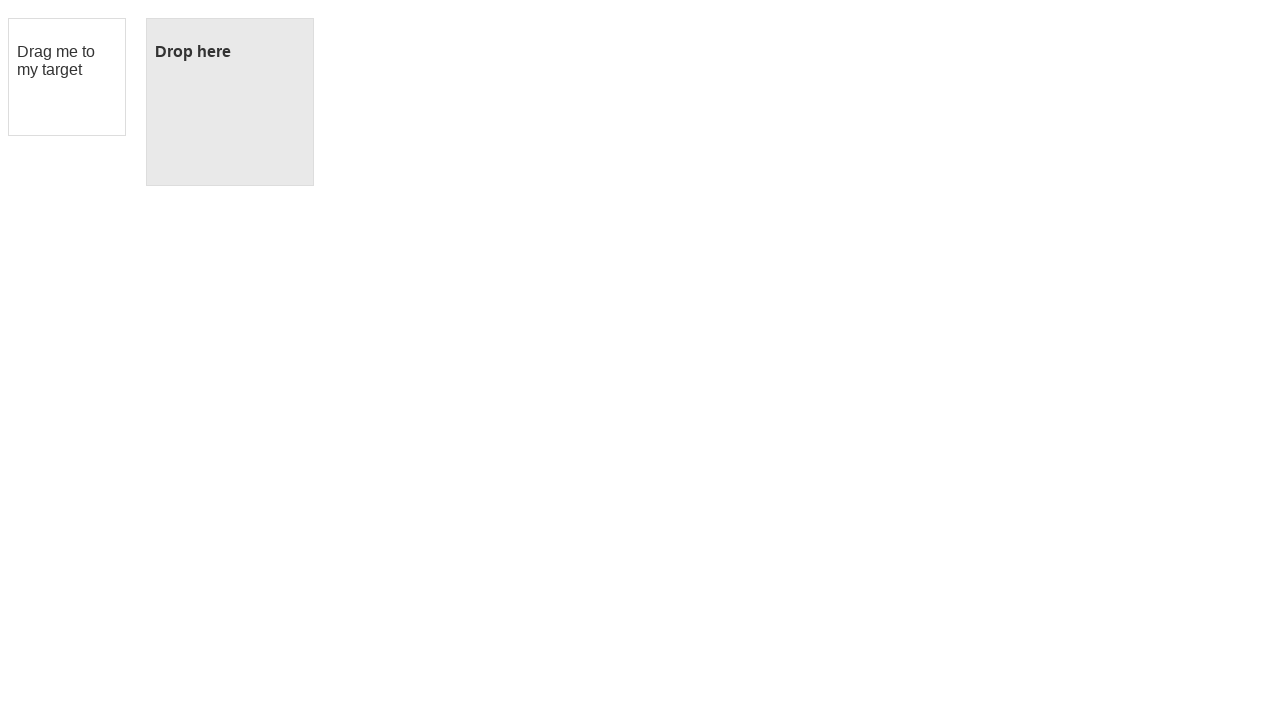

Located the droppable target element
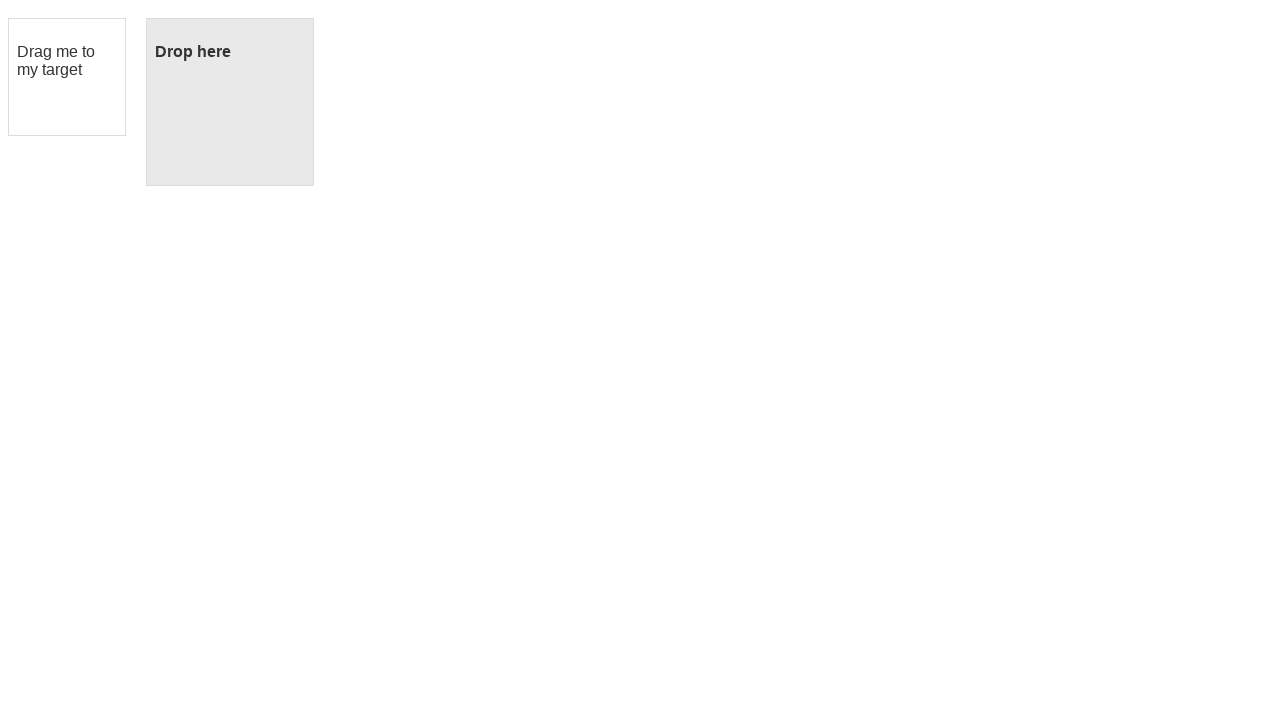

Dragged the draggable element to the droppable target at (230, 102)
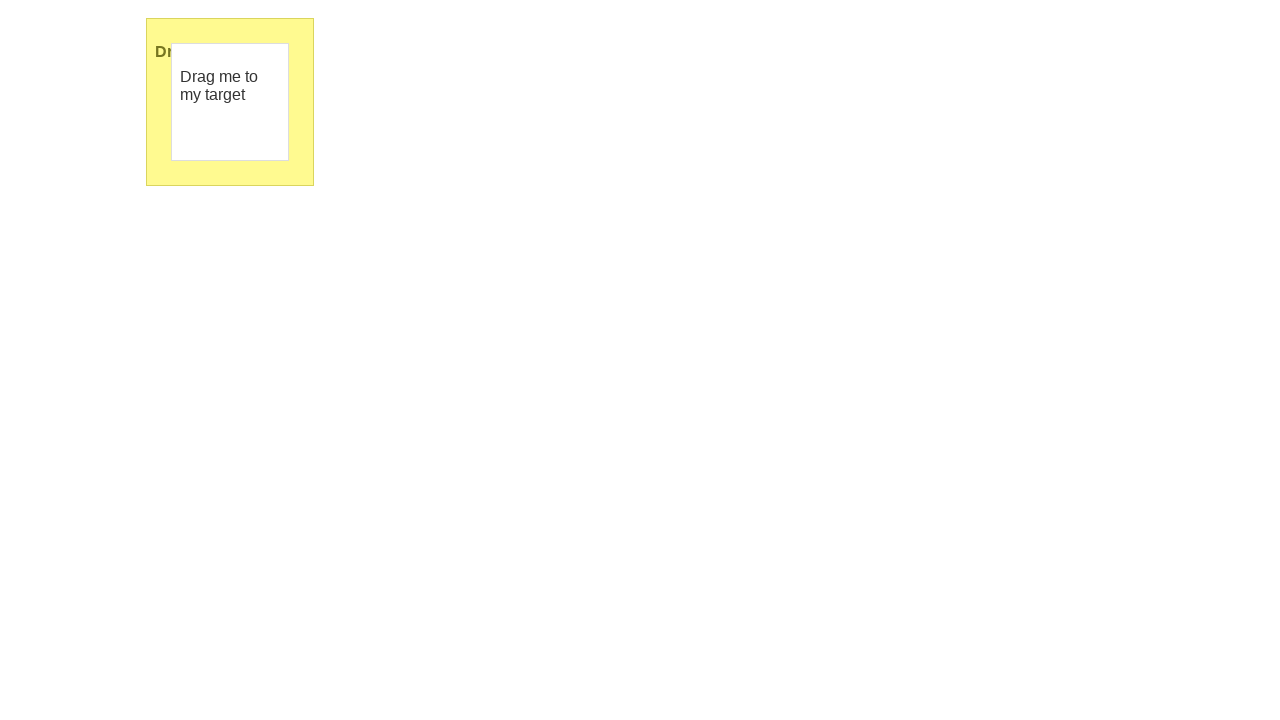

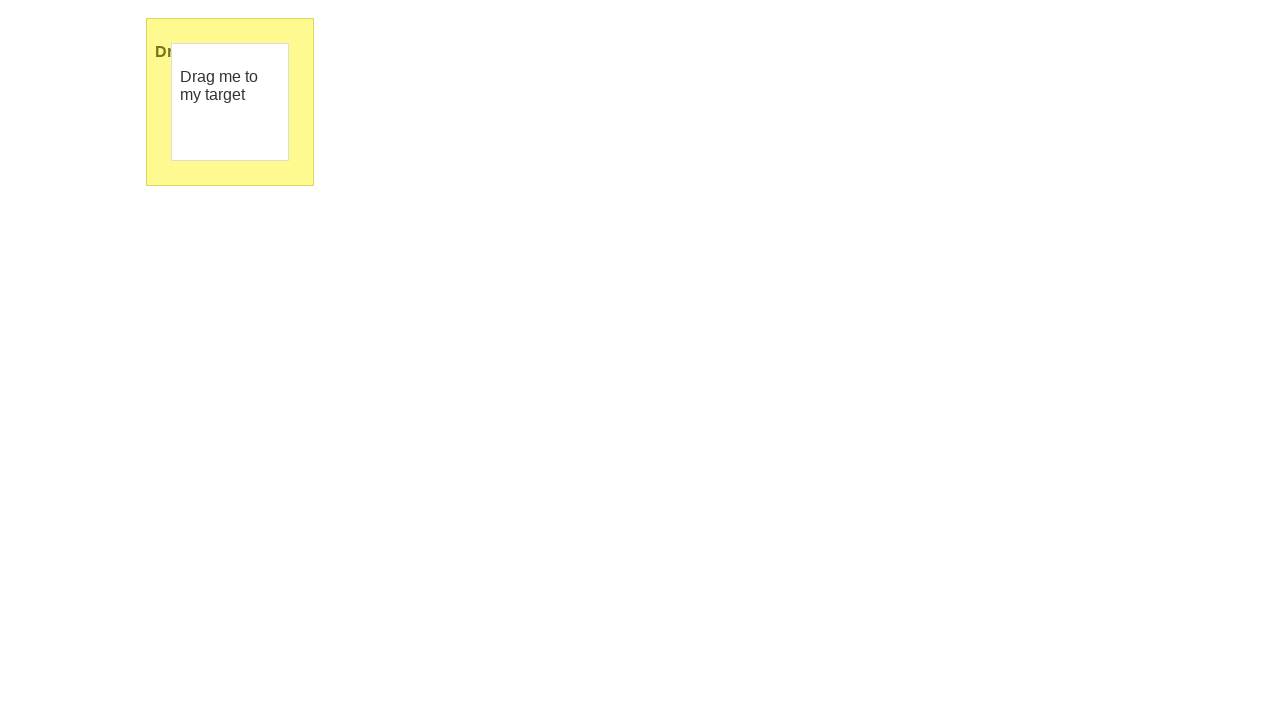